Tests a registration form by filling in first name and last name fields

Starting URL: https://popageorgianvictor.github.io/PUBLISHED-WEBPAGES/register

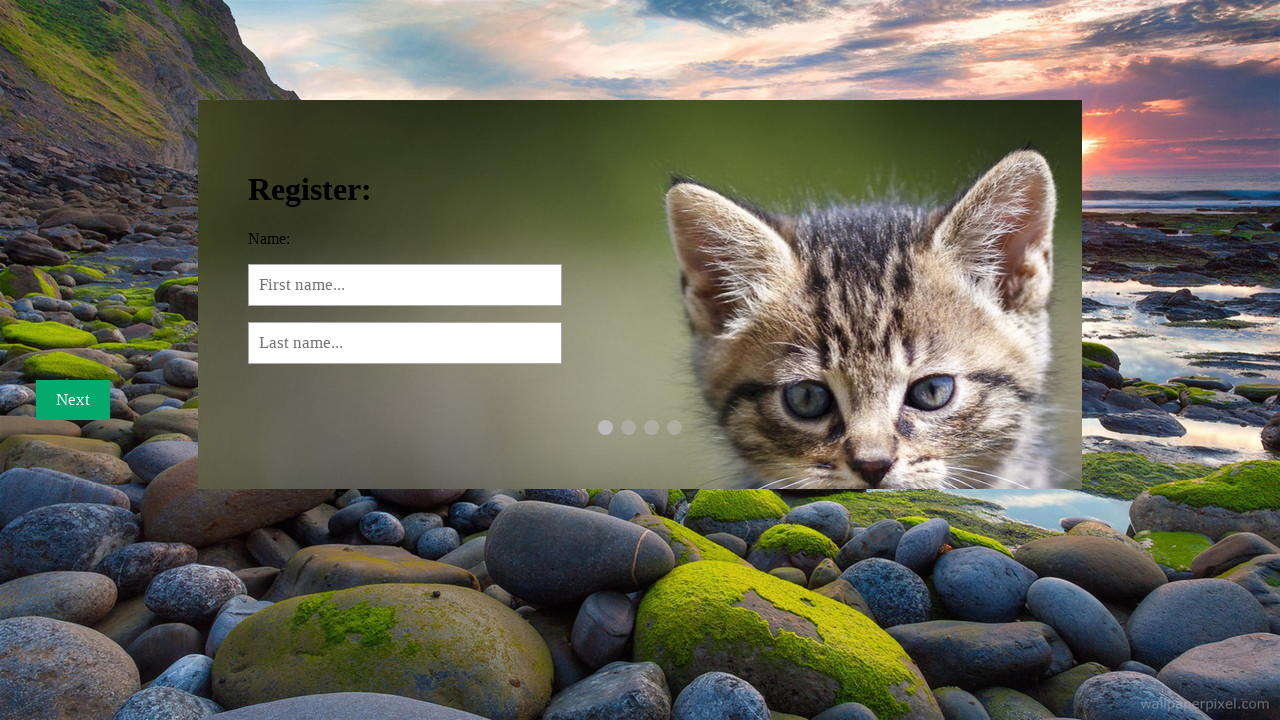

Filled first name field with 'Jonathan' on input[name='fname']
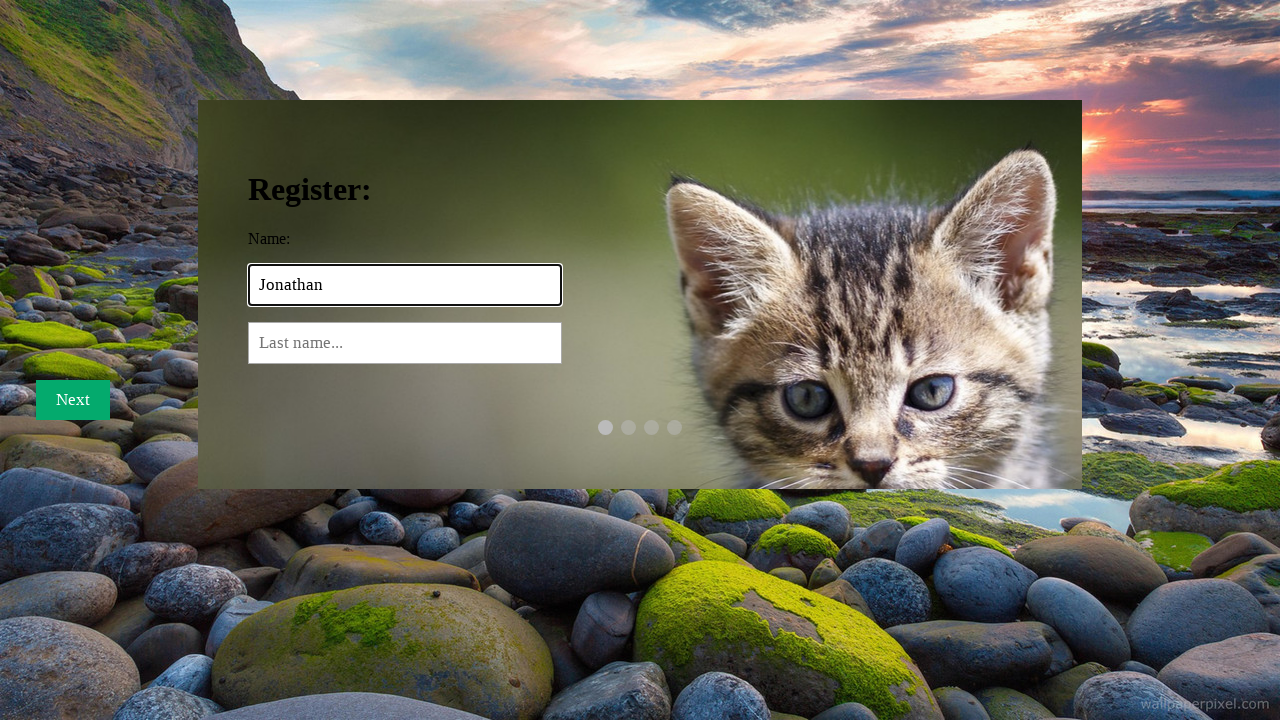

Filled last name field with 'Mitchell' on input[name='lname']
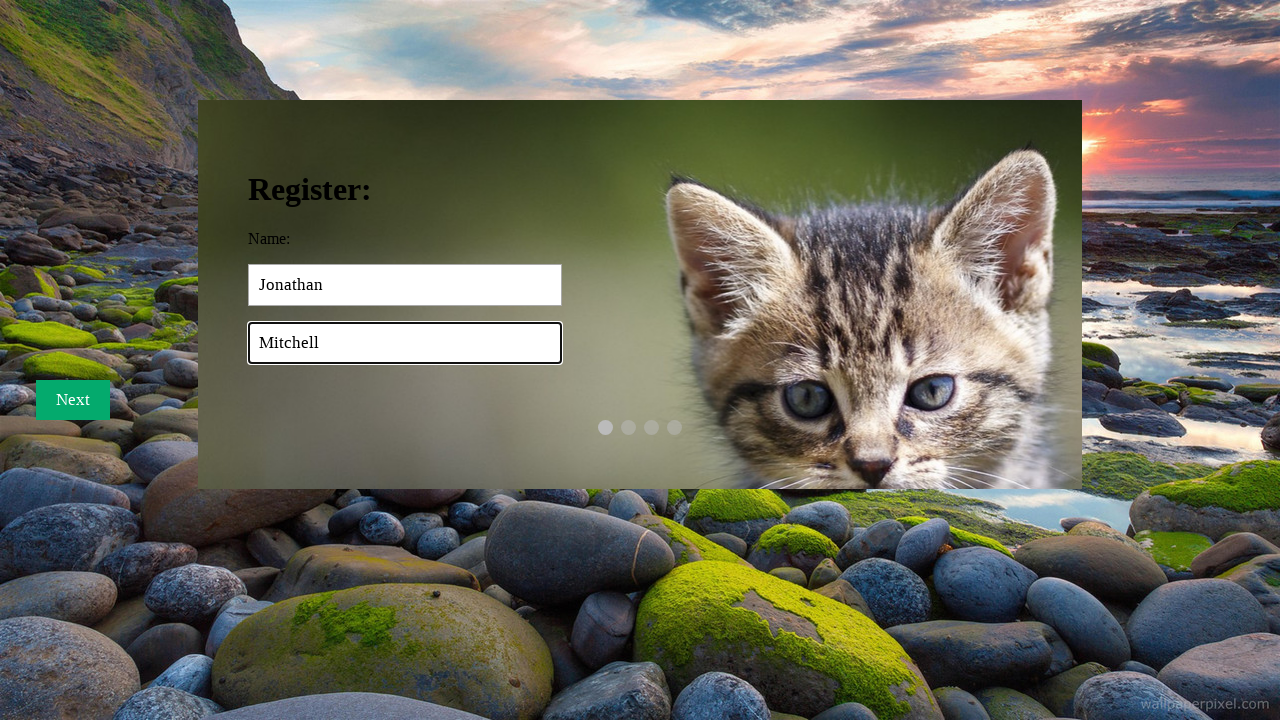

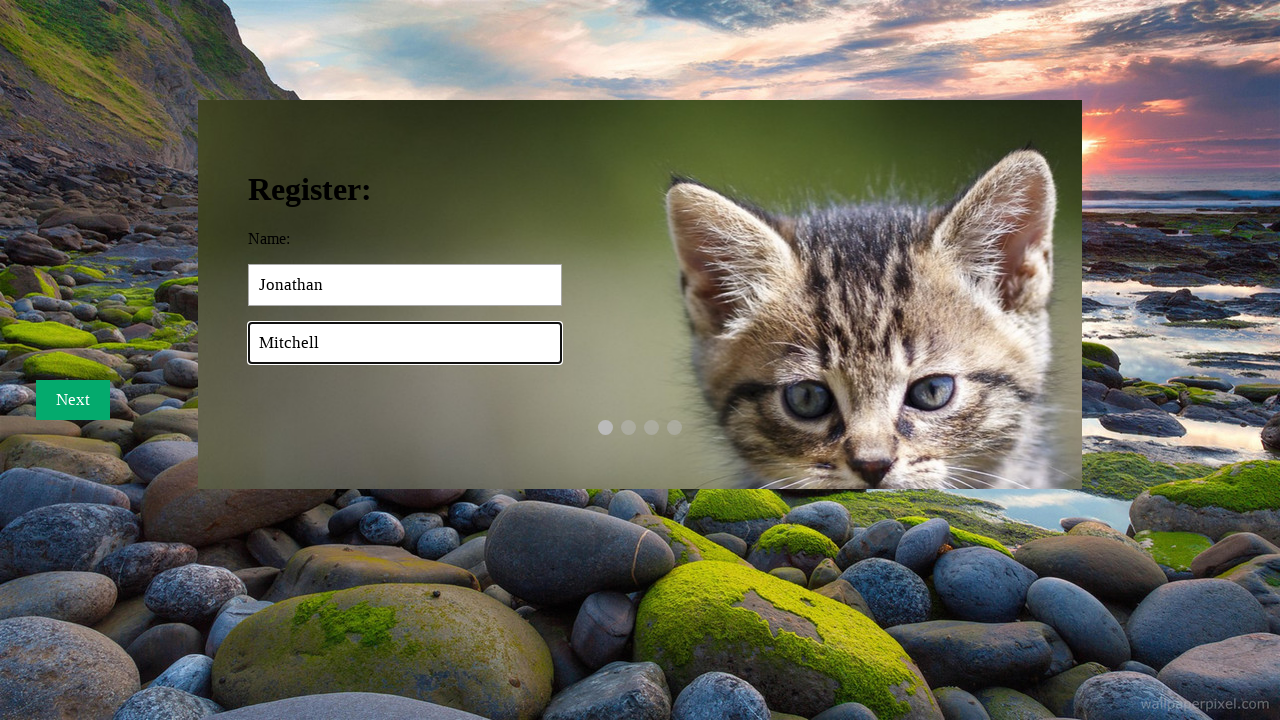